Navigates to the Dropdown page by clicking the Dropdown link and verifies that the page header displays "Dropdown List"

Starting URL: https://the-internet.herokuapp.com/

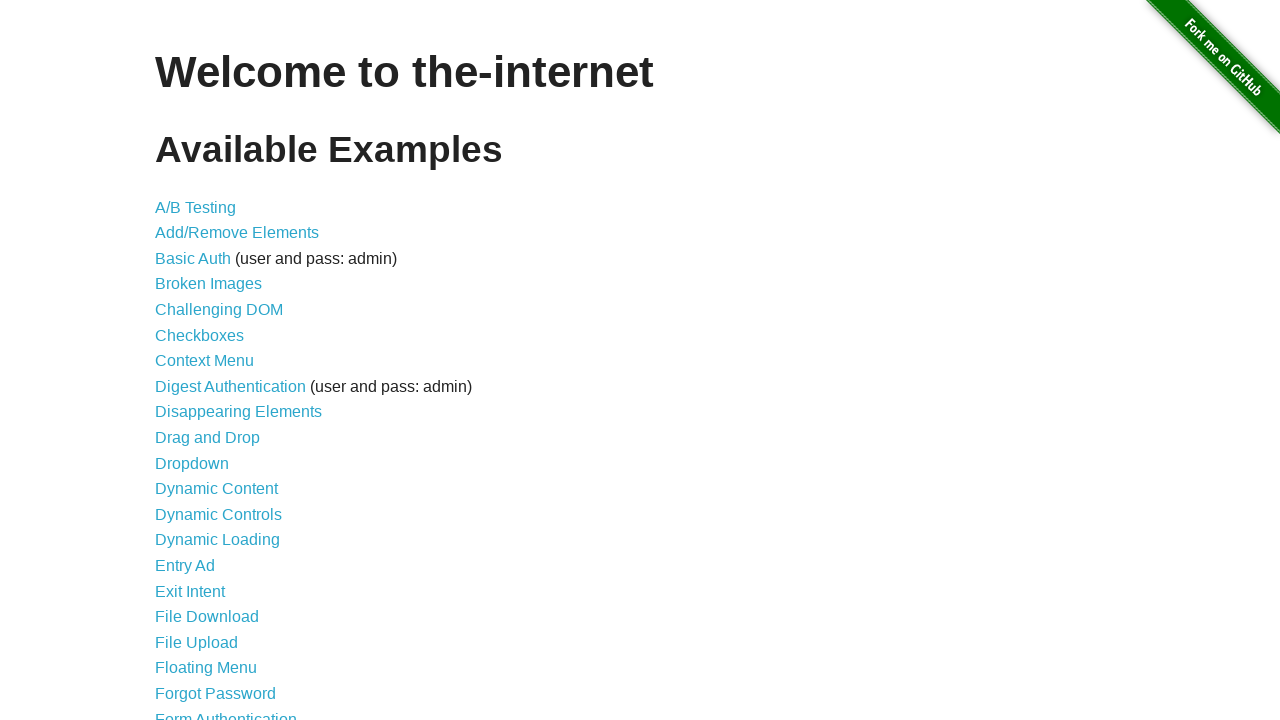

Navigated to the-internet.herokuapp.com homepage
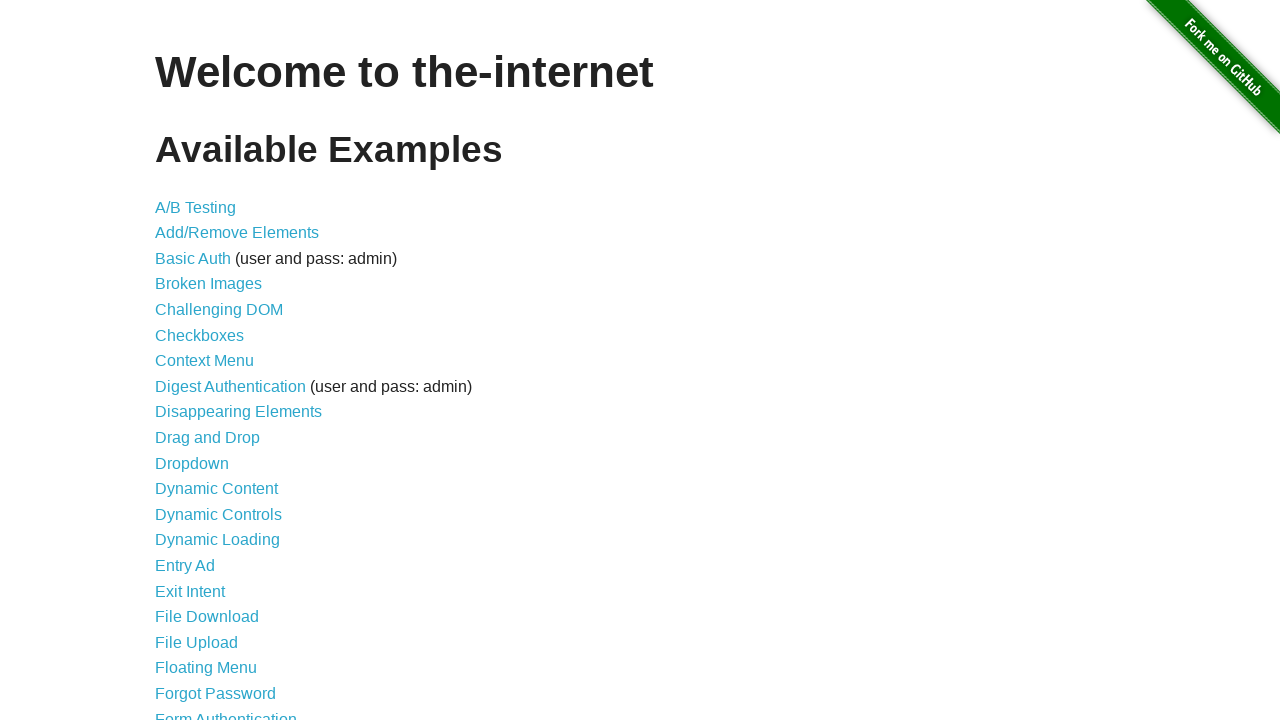

Clicked on the Dropdown link at (192, 463) on text=Dropdown
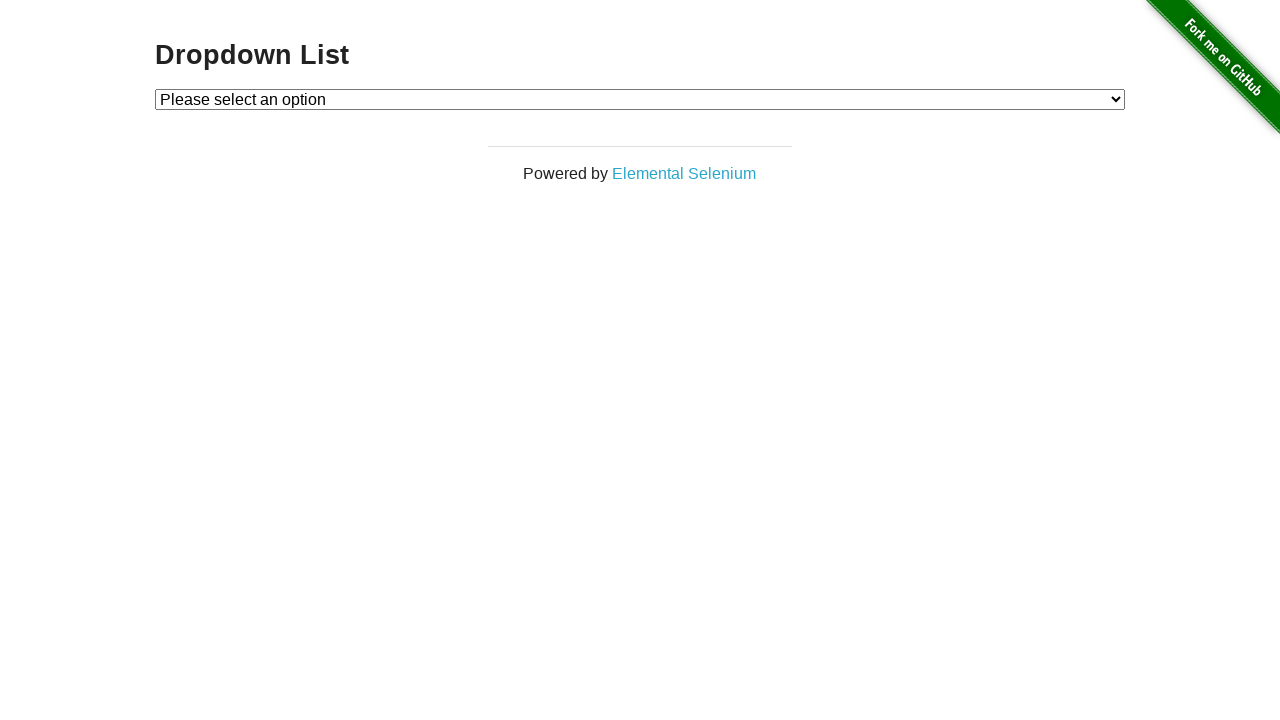

Dropdown page header loaded
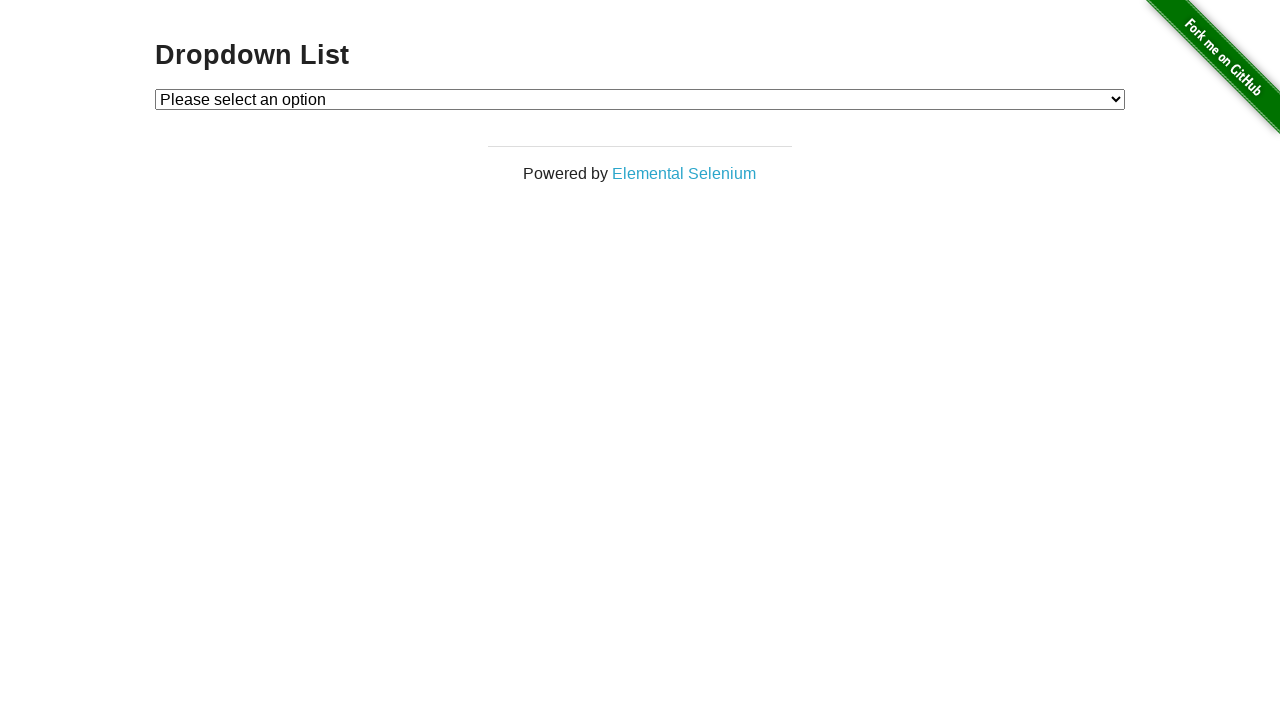

Verified page header displays 'Dropdown List'
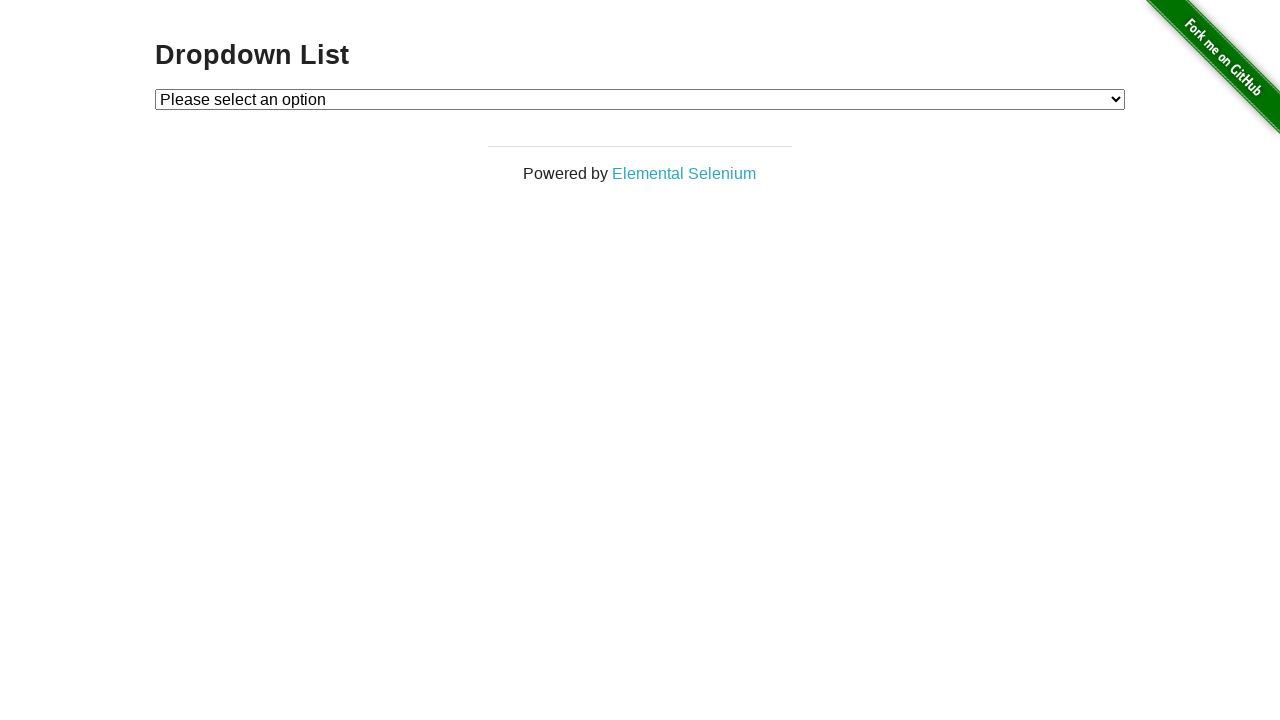

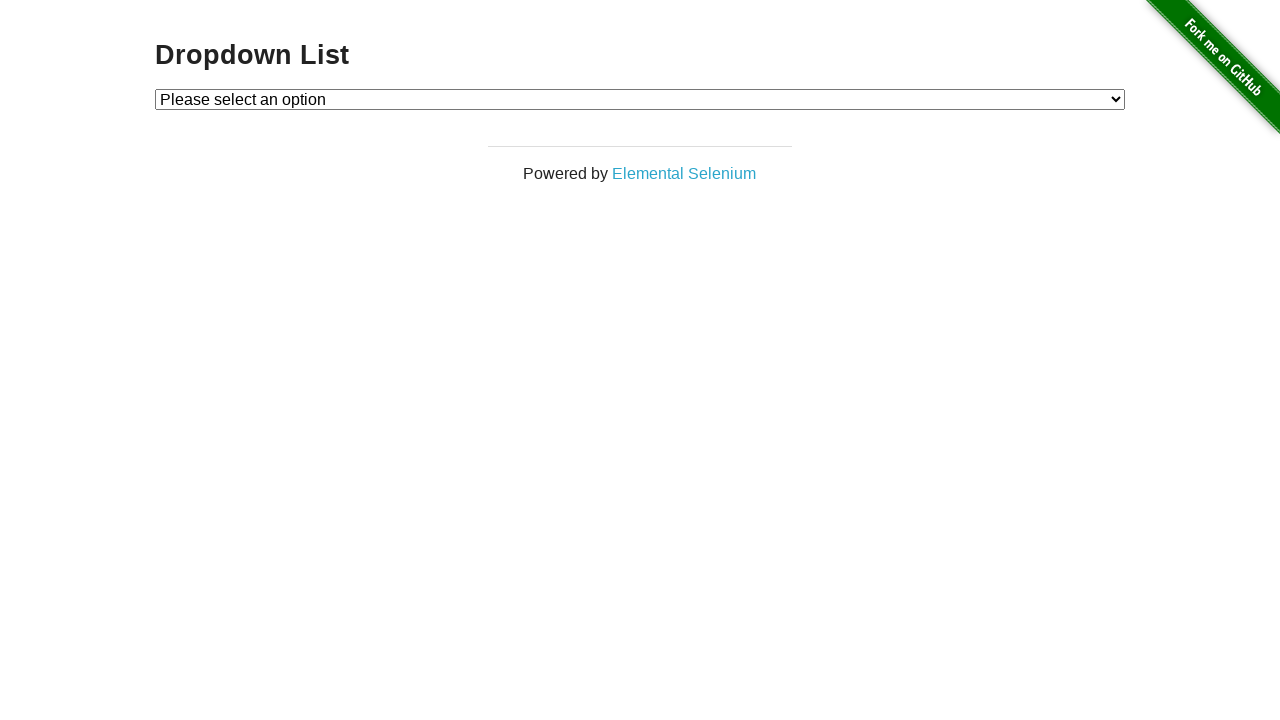